Tests window switching functionality by clicking a link that opens a new window, switching to that window, and verifying the h1 text contains "Elemental Selenium"

Starting URL: https://the-internet.herokuapp.com/iframe

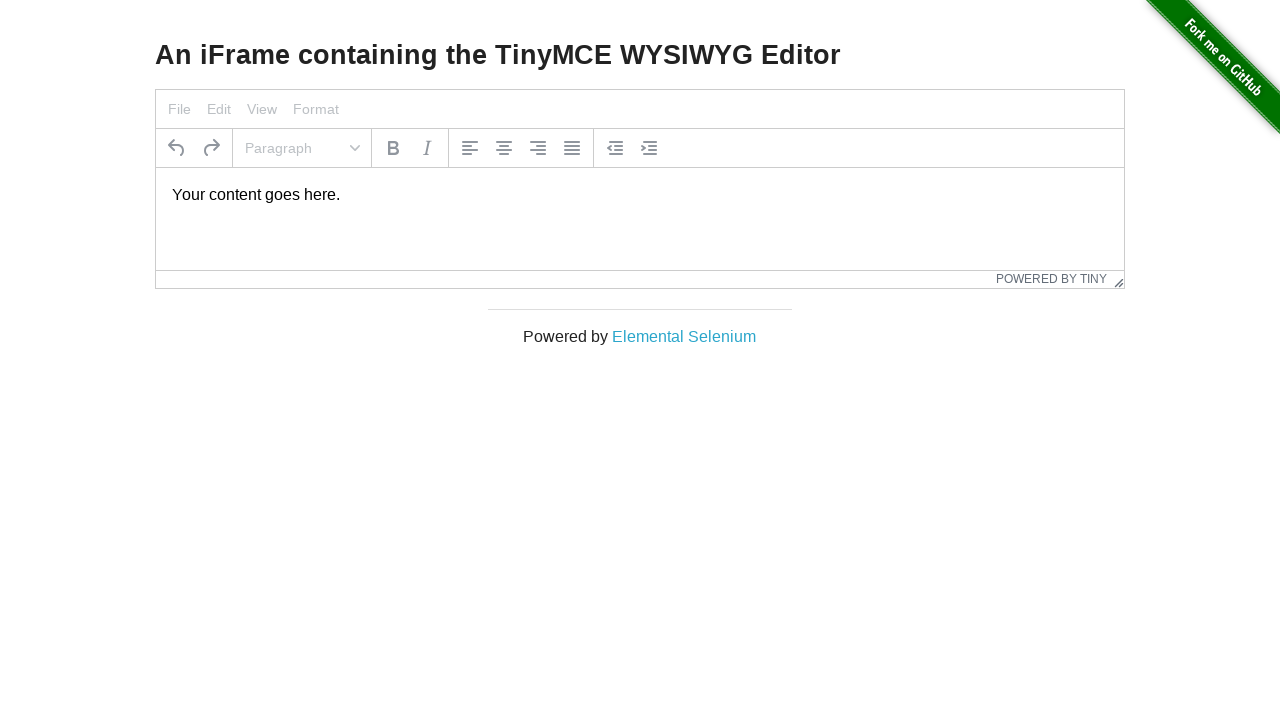

Clicked 'Elemental Selenium' link to open new window at (684, 336) on text=Elemental Selenium
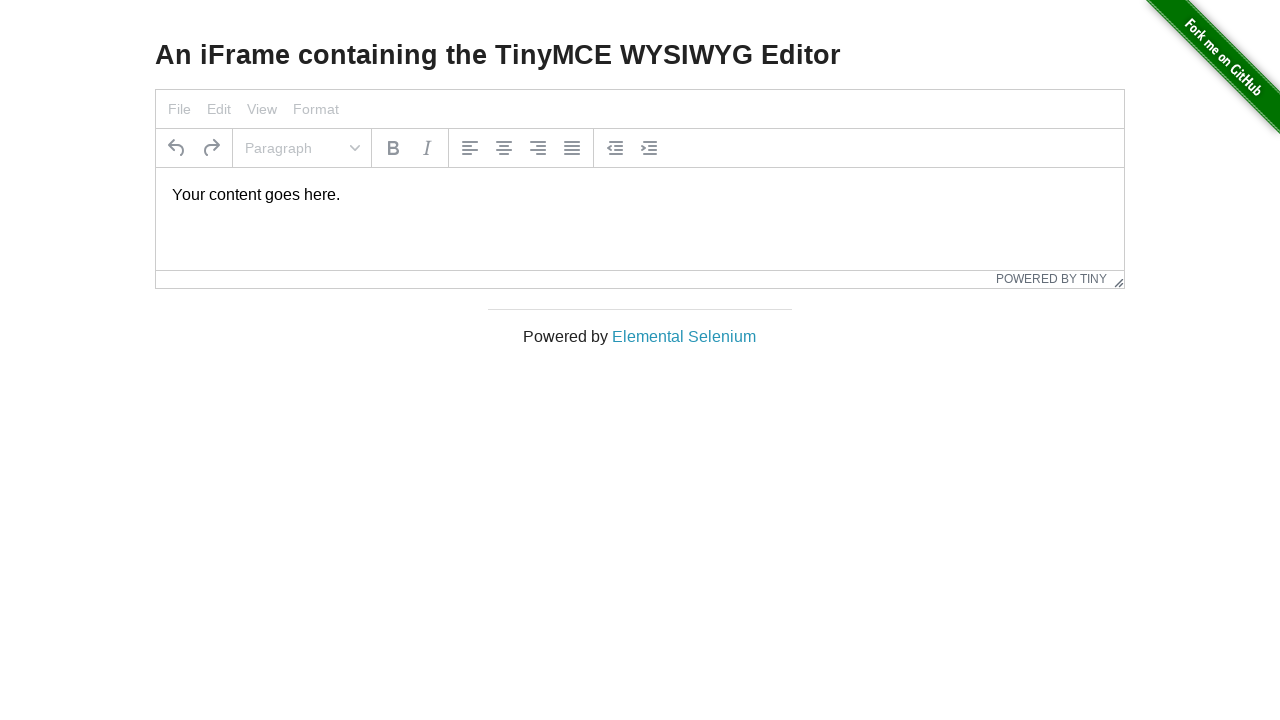

Captured new window/page object
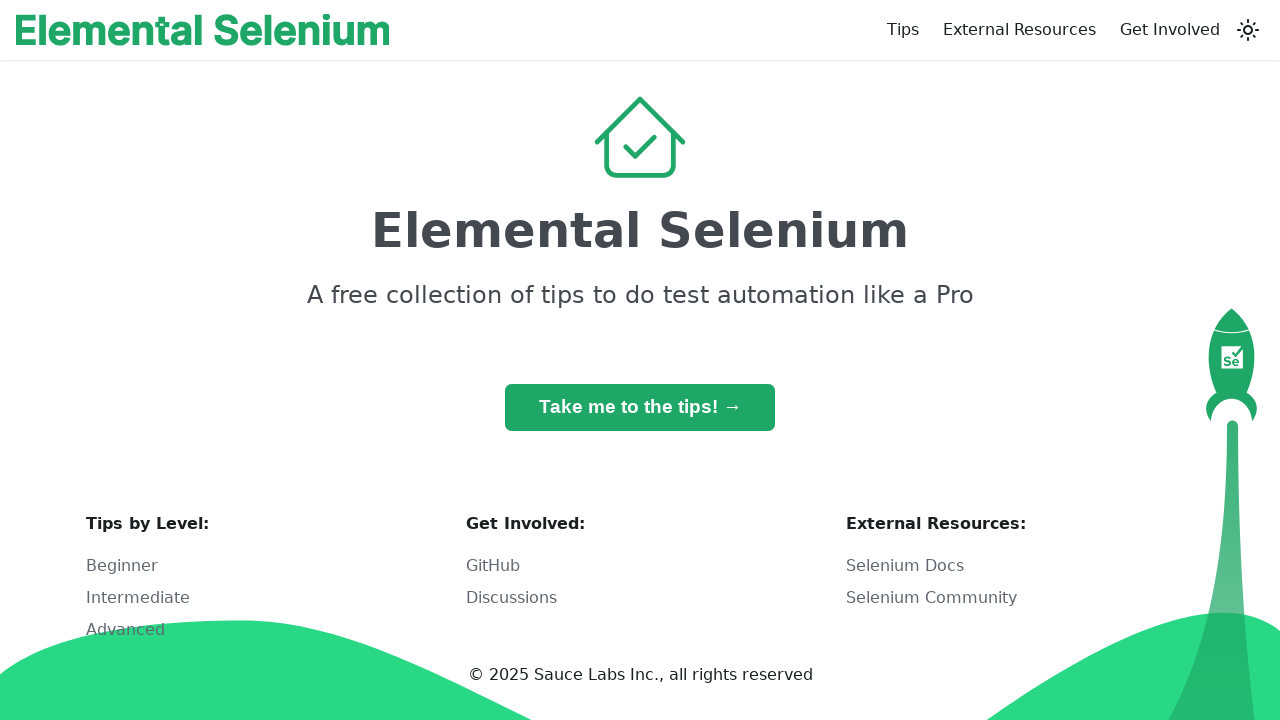

New page loaded completely
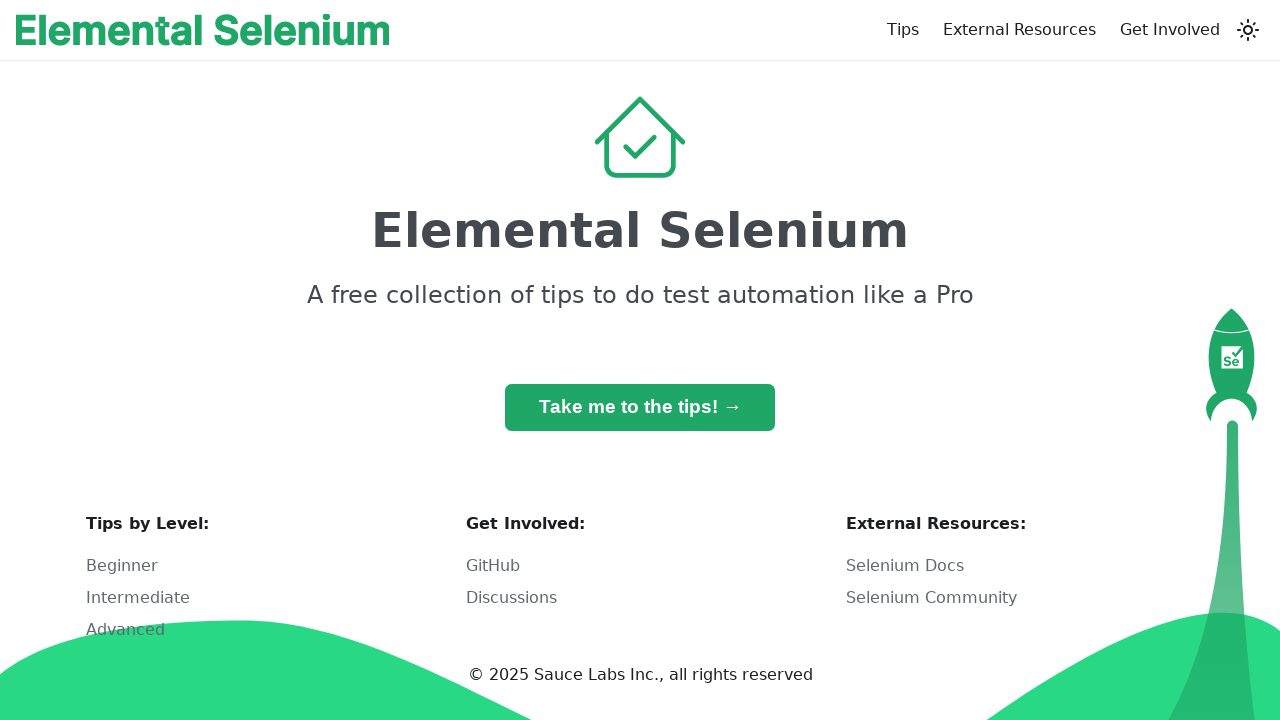

Retrieved h1 text: 'Elemental Selenium'
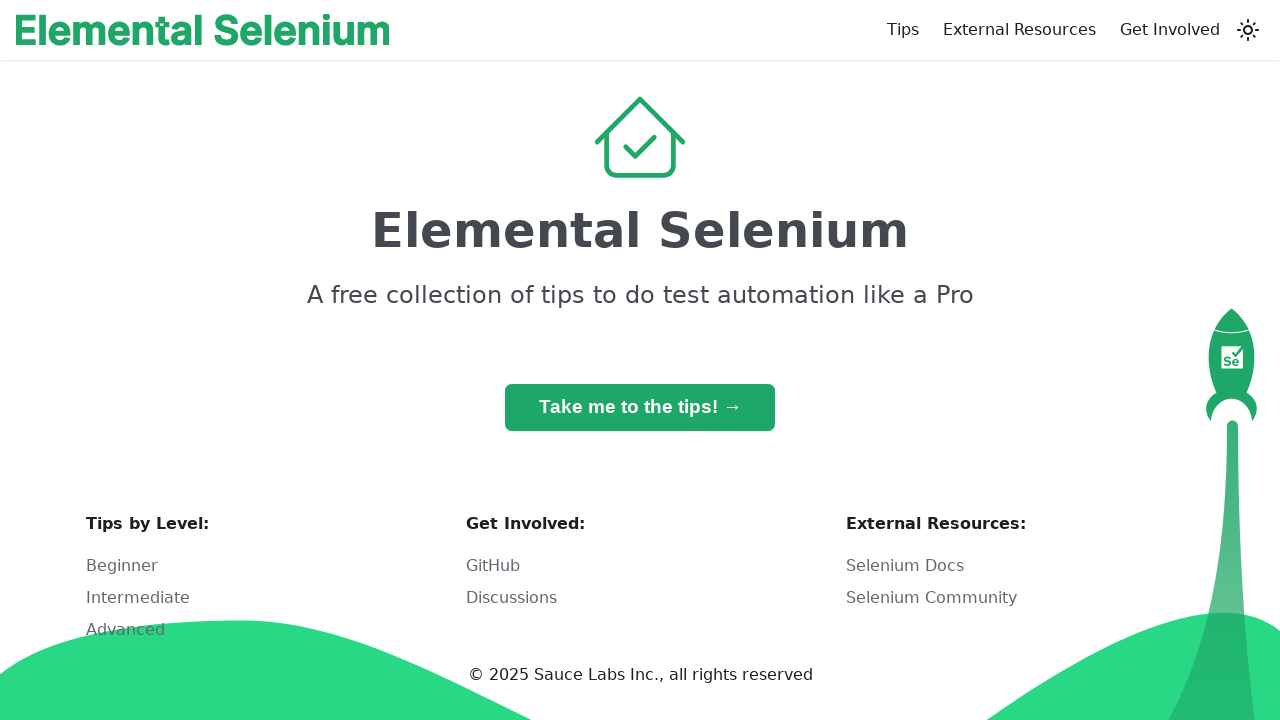

Verified h1 contains 'Elemental Selenium'
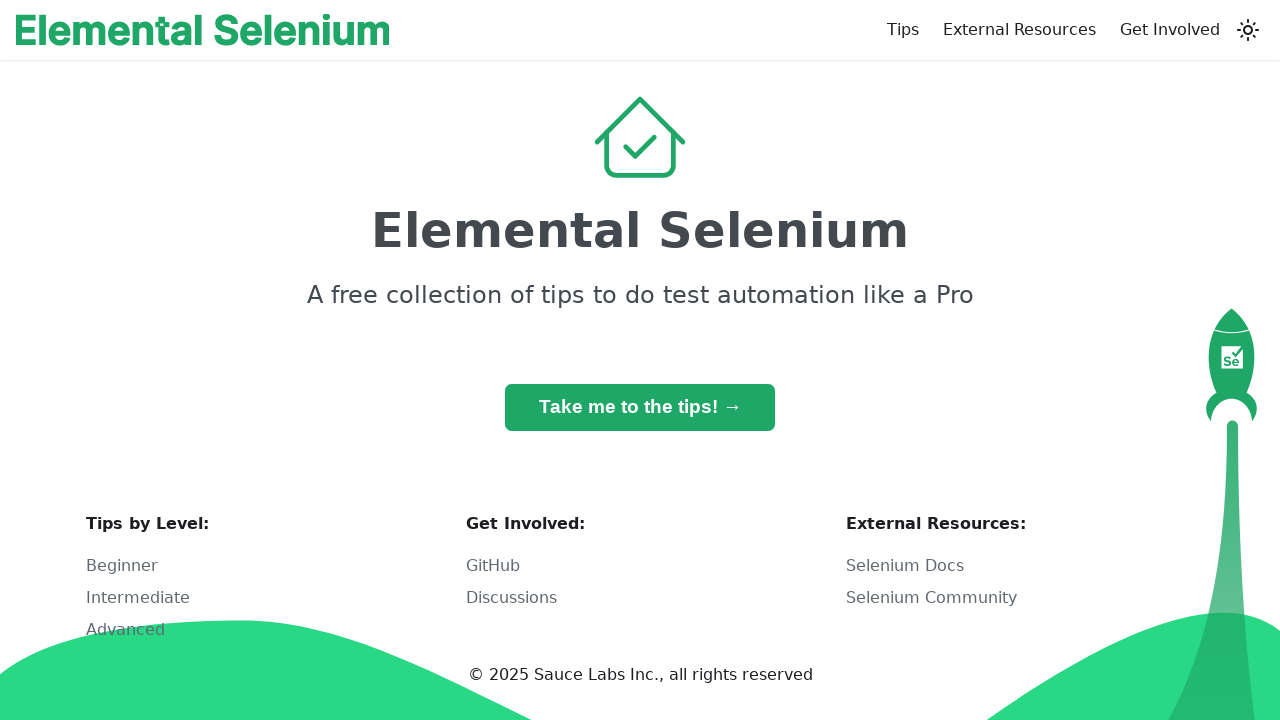

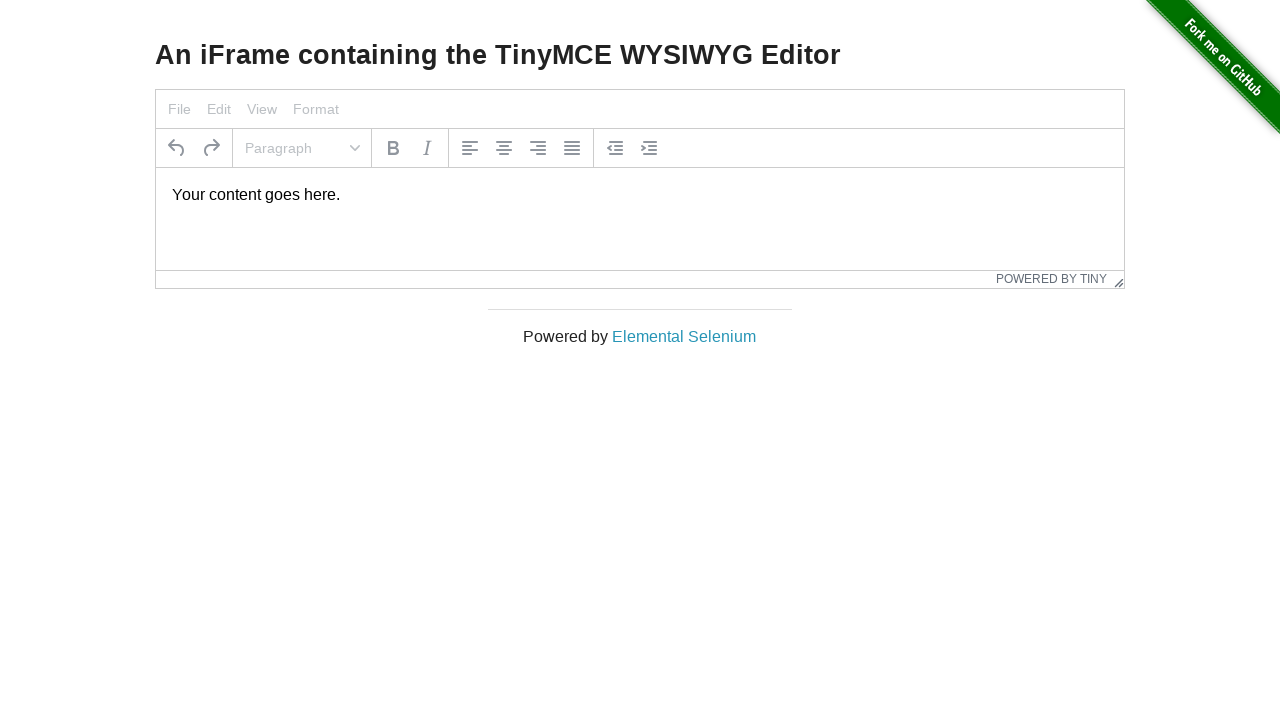